Tests JavaScript prompt alert functionality by clicking the prompt button, entering text, and accepting the alert

Starting URL: https://the-internet.herokuapp.com/javascript_alerts

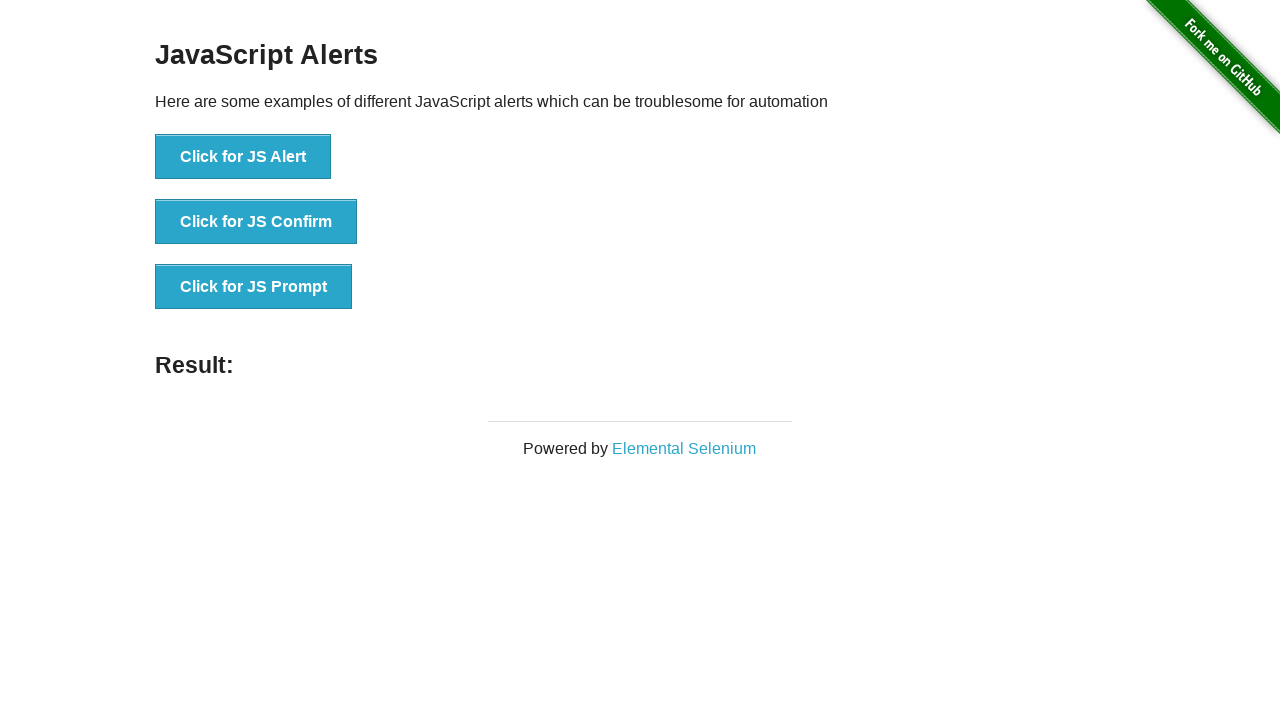

Clicked the prompt button to trigger JavaScript prompt alert at (254, 287) on xpath=//button[@onclick='jsPrompt()']
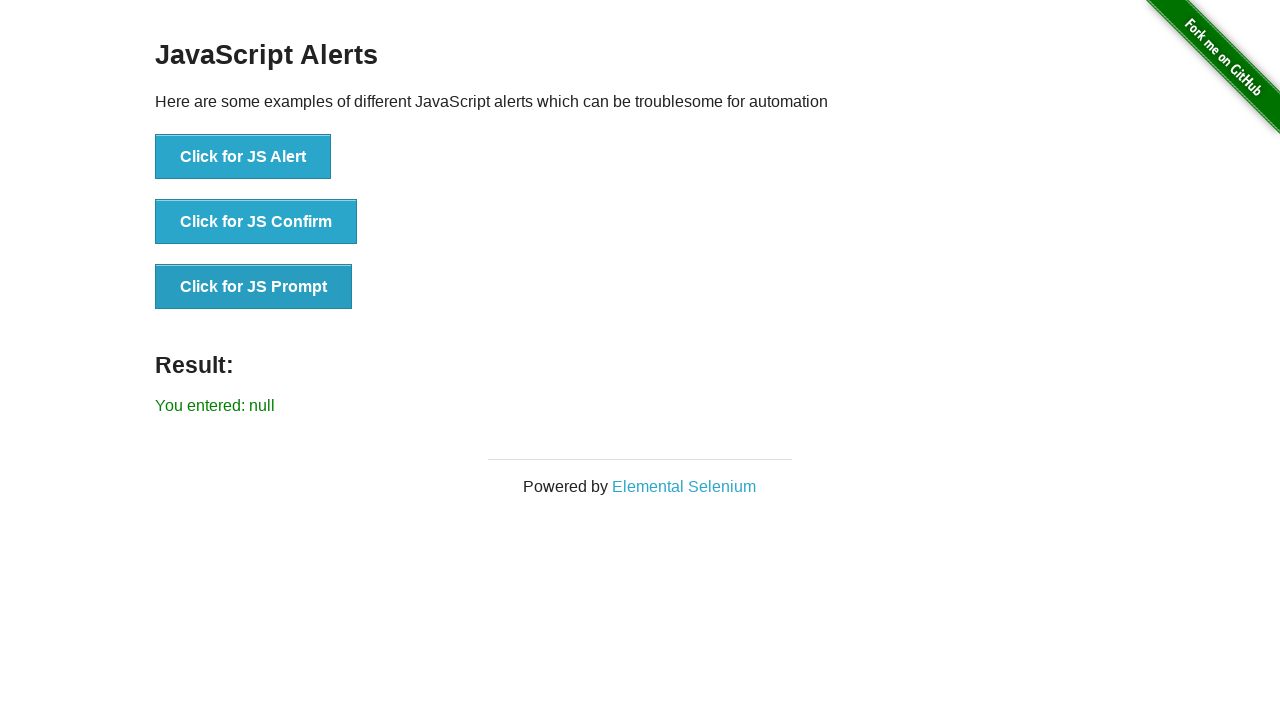

Set up dialog handler to accept prompt with text 'Hi Arwa'
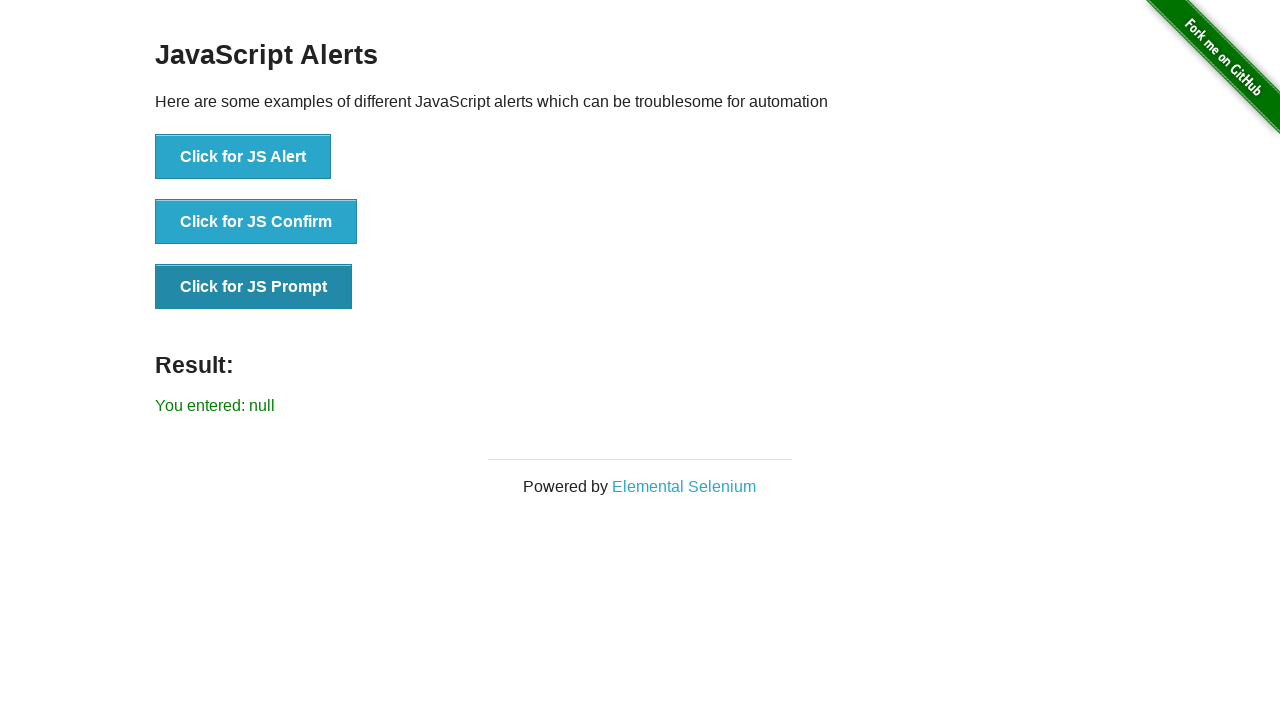

Waited for prompt result to be displayed
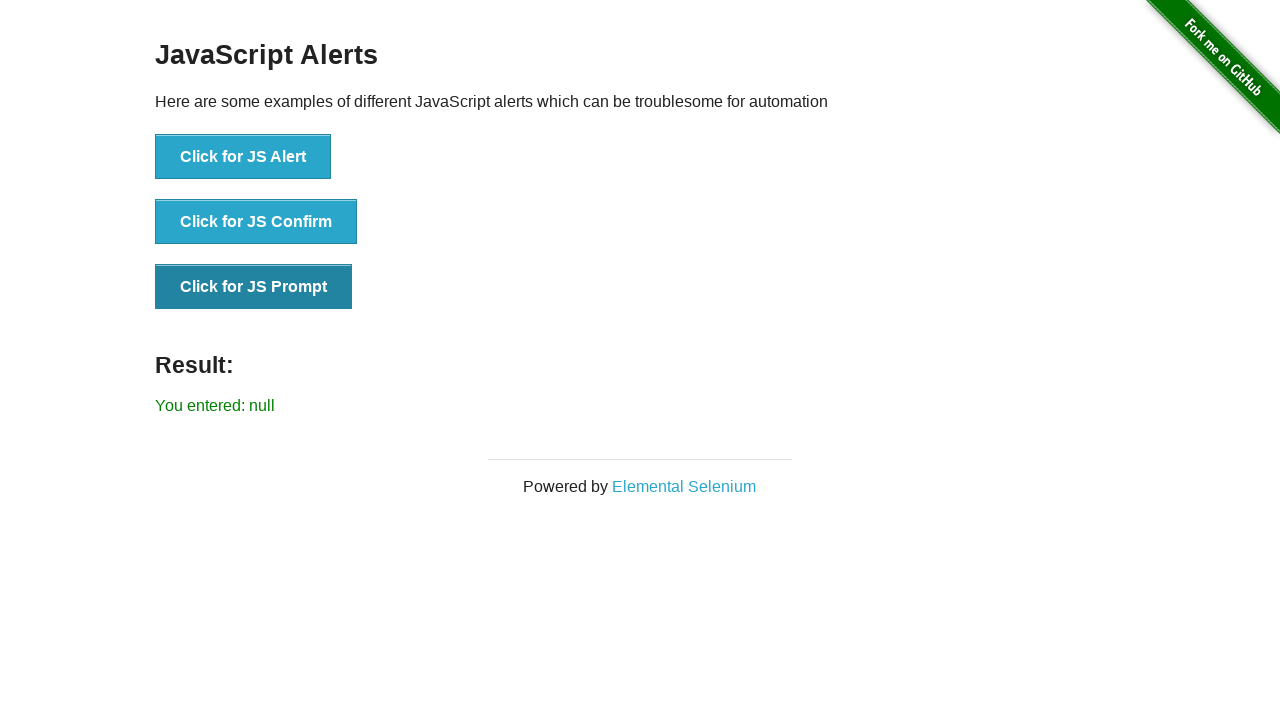

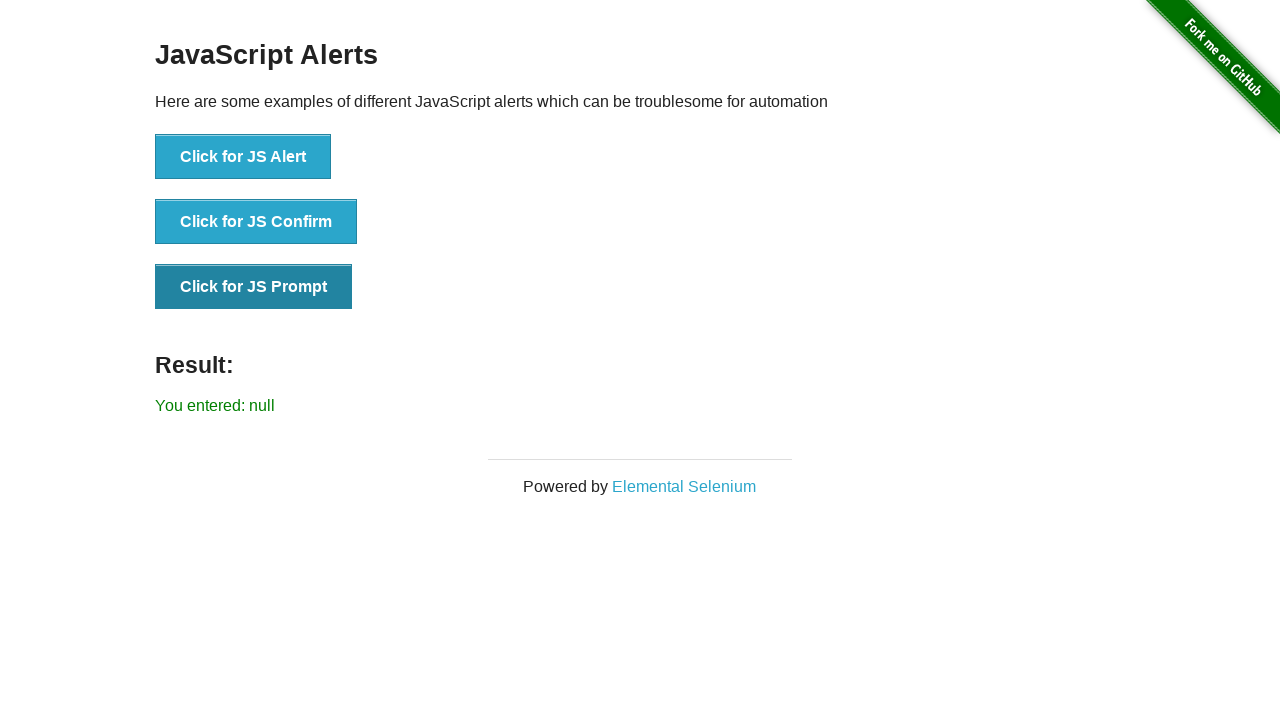